Tests Tokopedia product search functionality by entering a search query for "face wash acne" and waiting for search results to load.

Starting URL: https://www.tokopedia.com/

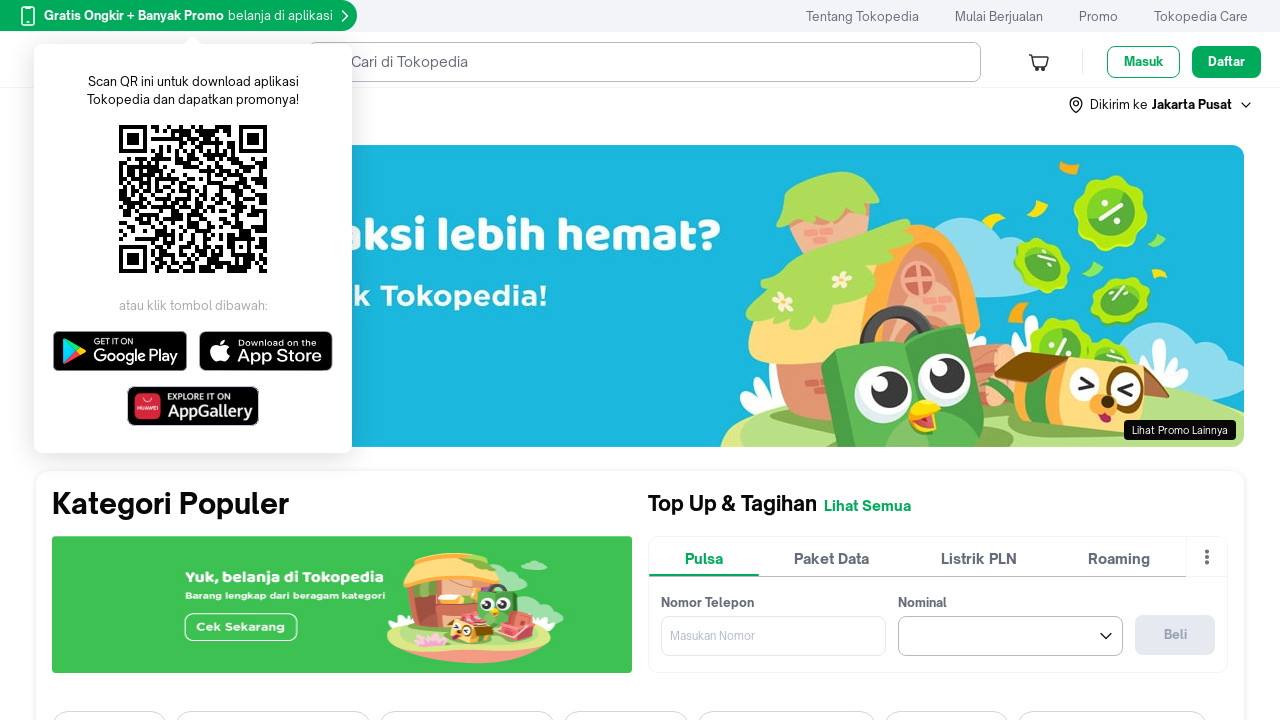

Filled search field with 'face wash acne' on input[data-testid="txtSearchProductPage"], input[placeholder*="Cari"], #header-m
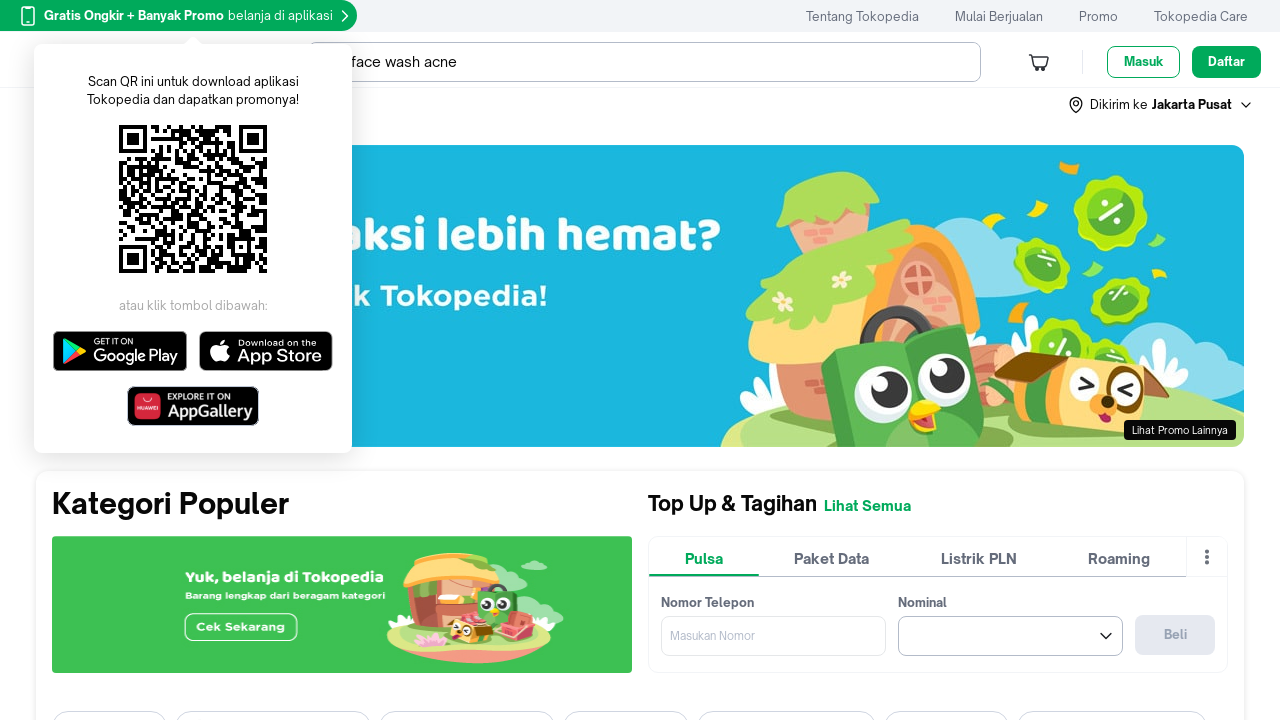

Pressed Enter to submit search query on input[data-testid="txtSearchProductPage"], input[placeholder*="Cari"], #header-m
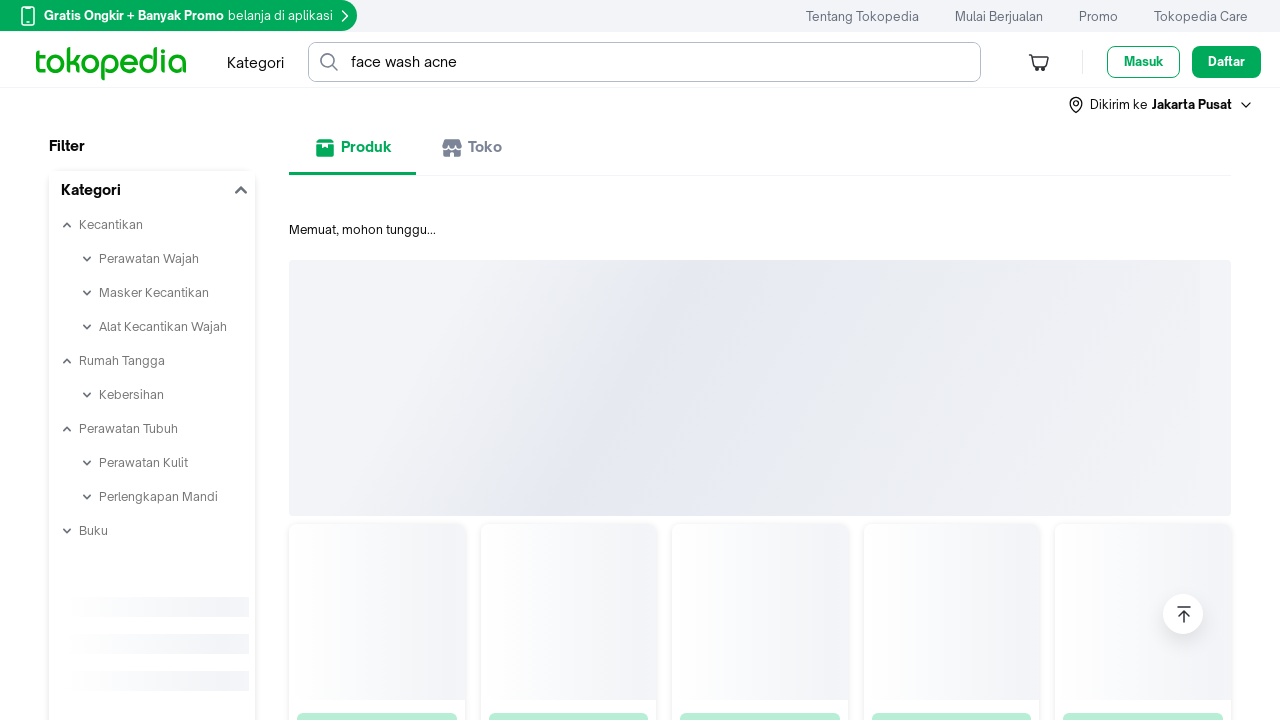

Search results loaded successfully
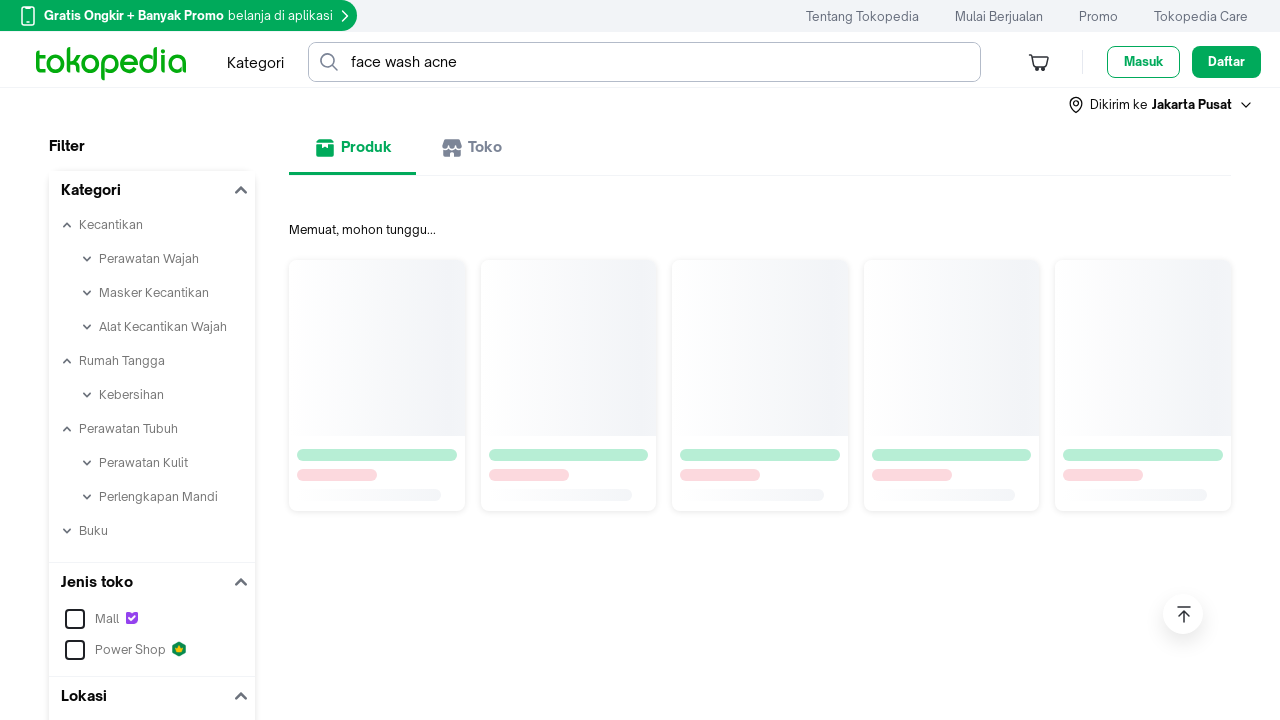

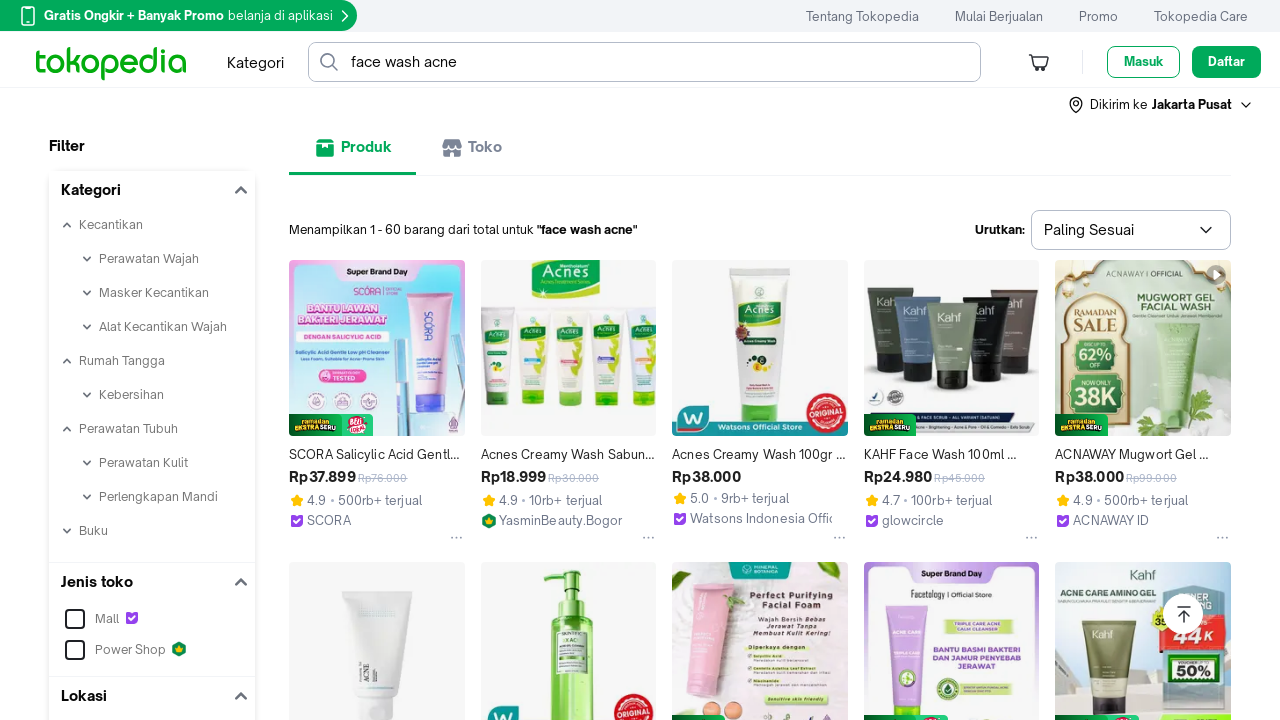